Tests adding a new pet to an existing owner in the pet clinic application.

Starting URL: https://liberty-demo-petclinic-demo.liberty-test-cluster-7e2996fc95fd6eb4a4c7a63aa3e73699-0000.us-south.containers.appdomain.cloud/

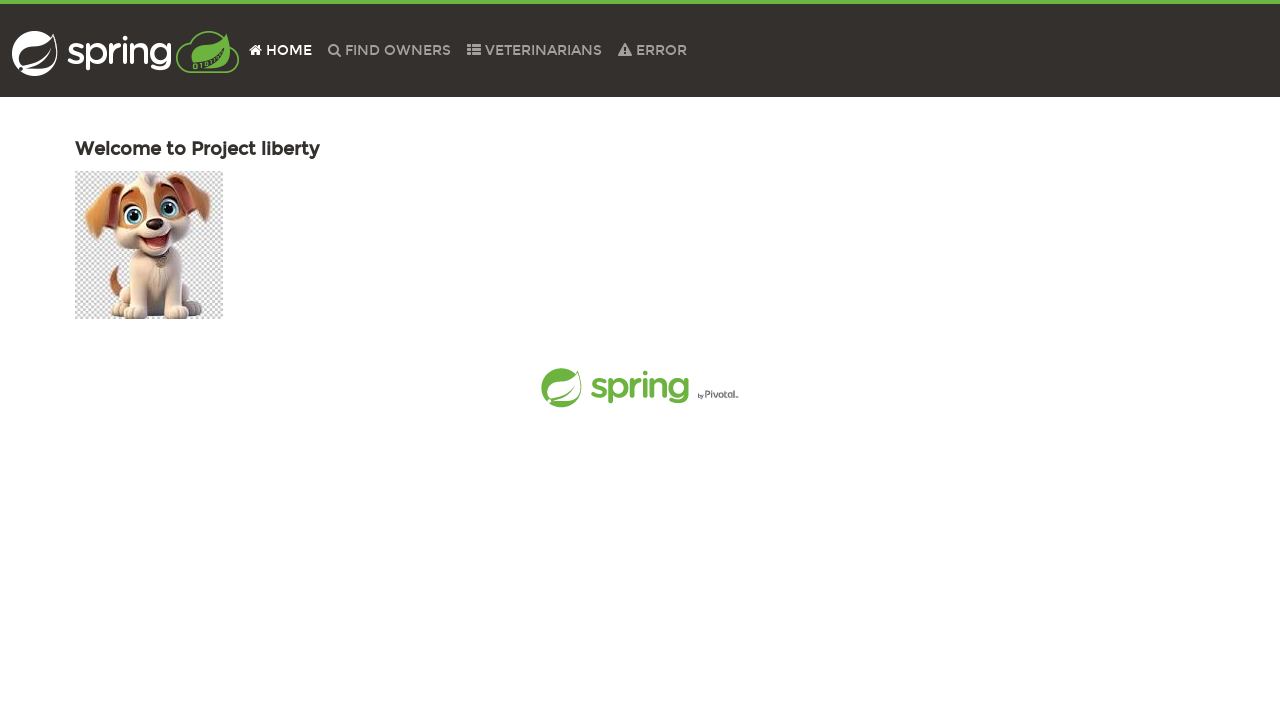

Clicked on the owners navigation menu item at (398, 50) on .nav-item:nth-child(2) span:nth-child(2)
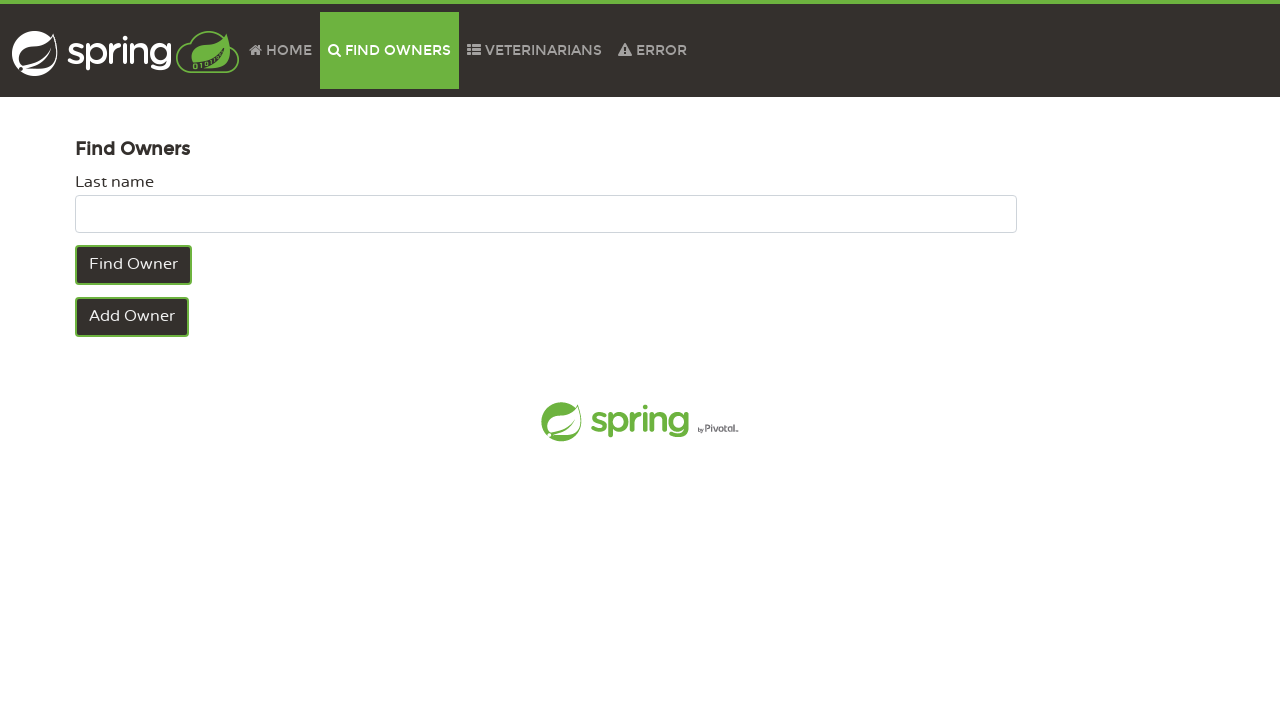

Clicked find owners button at (134, 265) on .btn:nth-child(1)
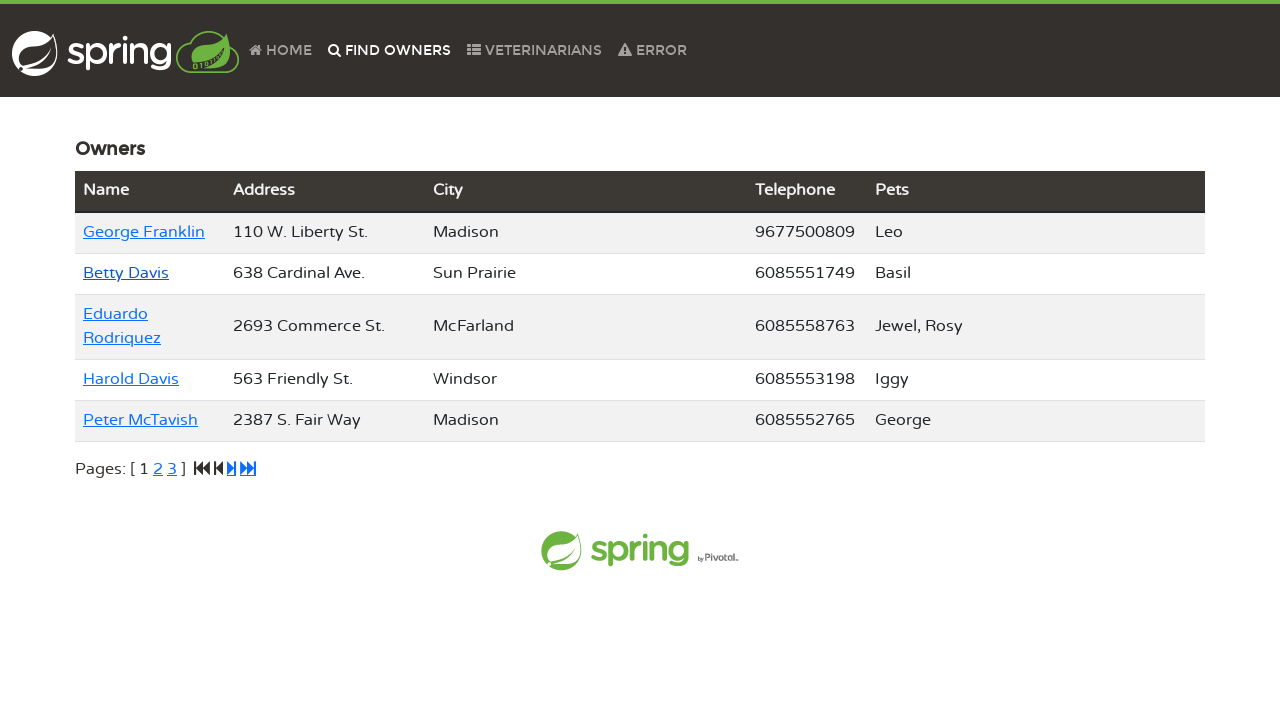

Selected owner Eduardo Rodriquez at (116, 314) on text=Eduardo Rodriquez
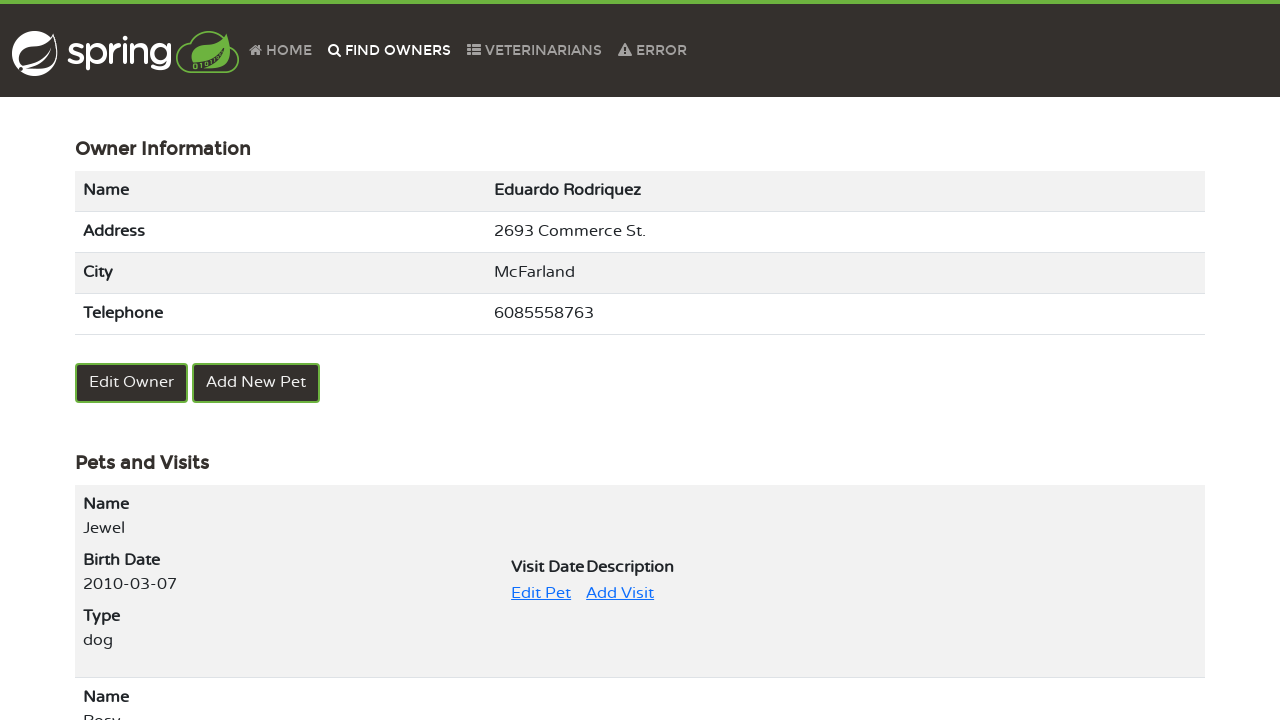

Clicked Add New Pet button at (256, 383) on .btn:nth-child(4)
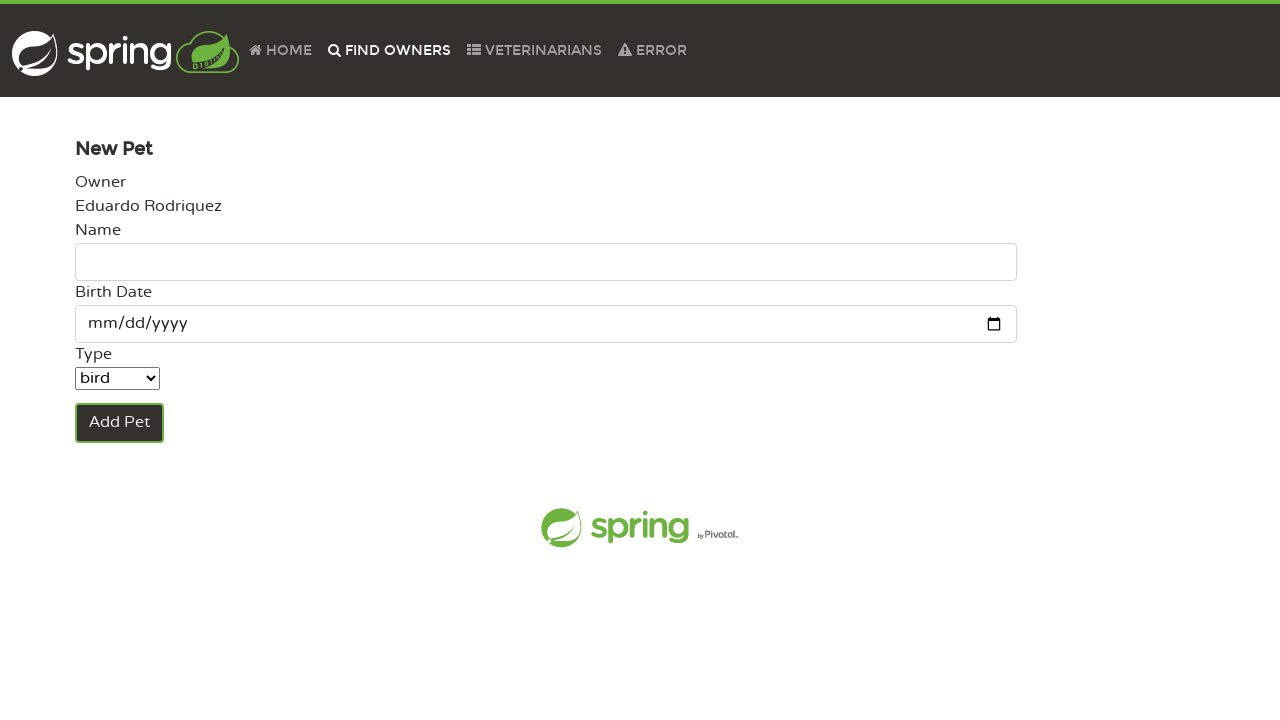

Clicked on pet name input field at (546, 262) on #name
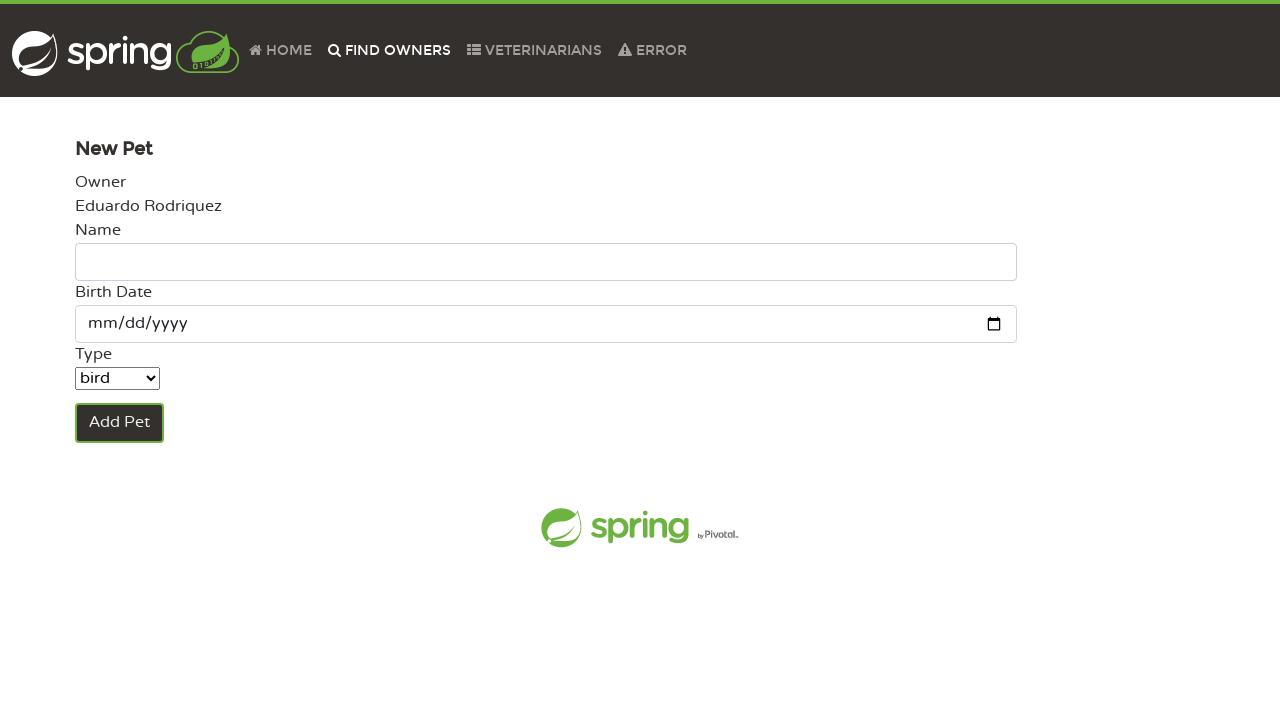

Filled pet name with 'tim' on #name
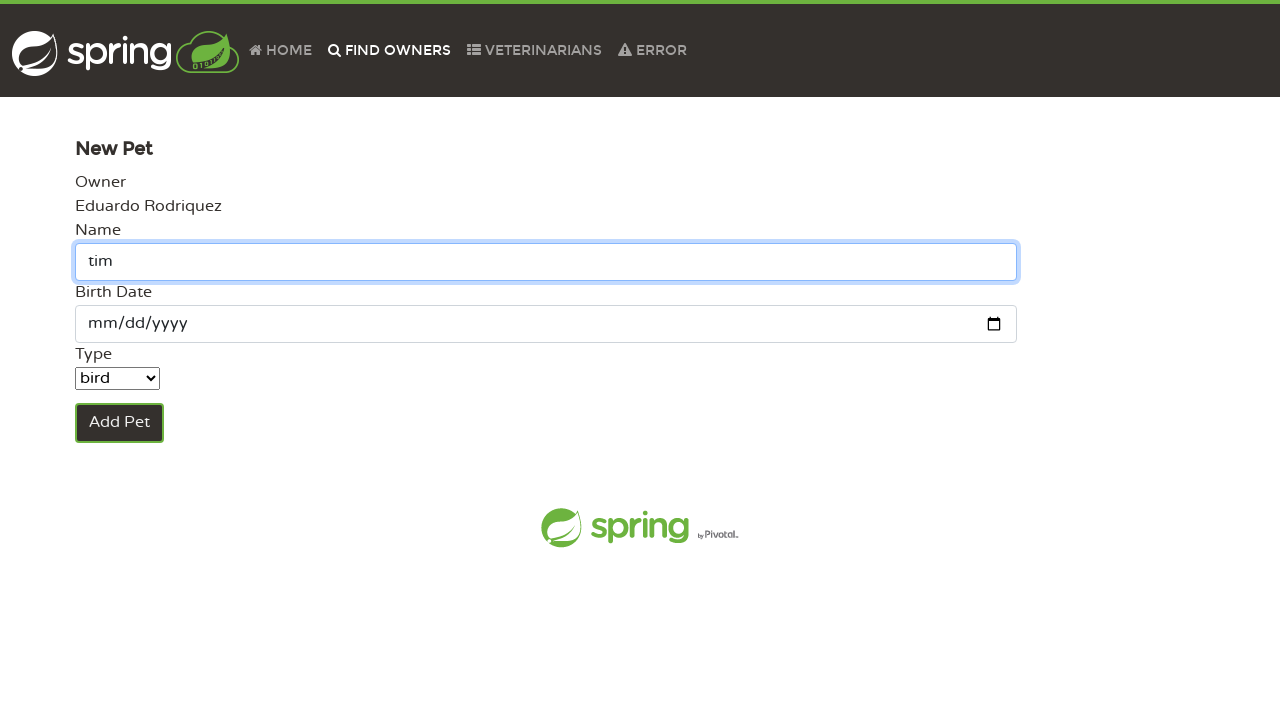

Clicked on birth date input field at (546, 324) on #birthDate
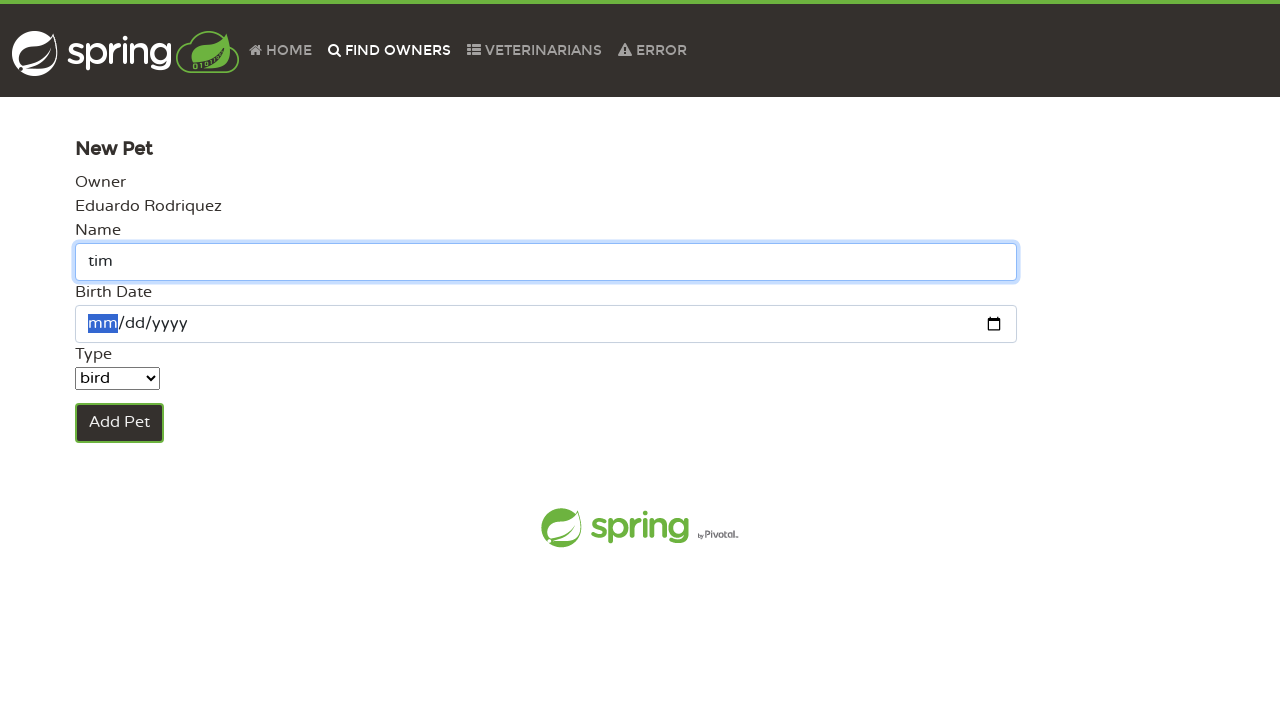

Filled birth date with '2023-03-02' on #birthDate
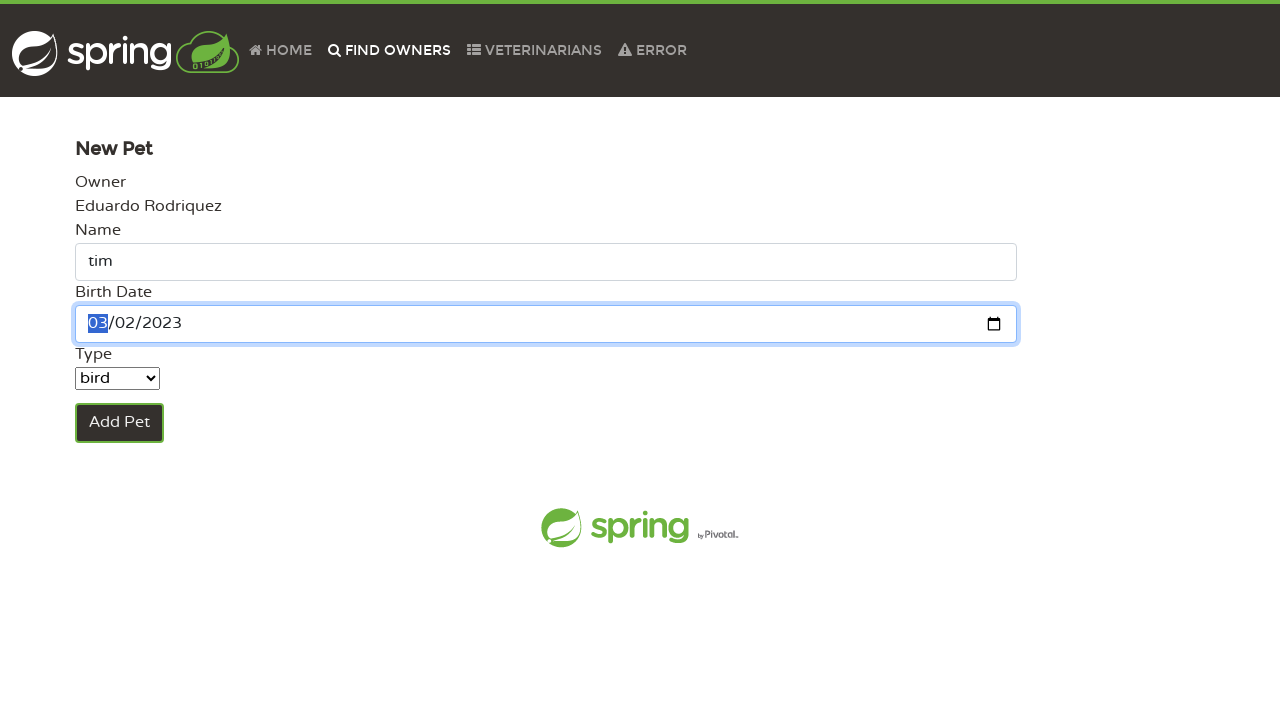

Clicked on pet type dropdown at (118, 378) on #type
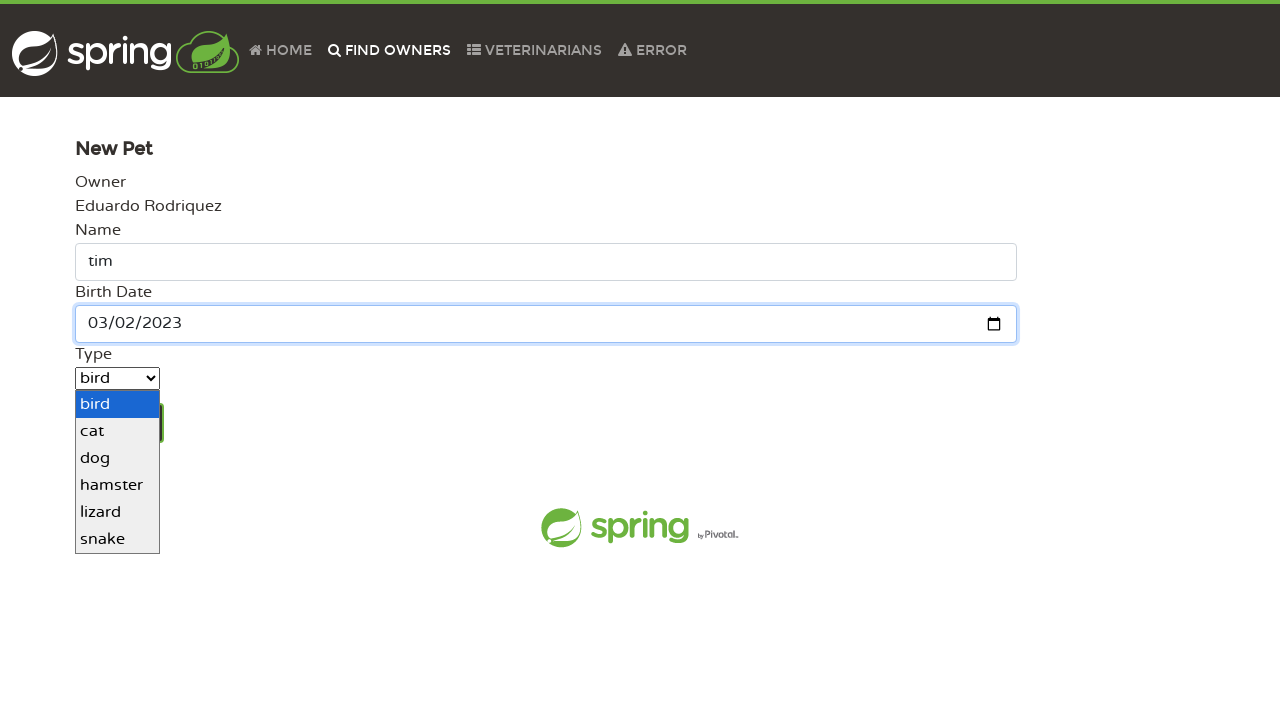

Selected pet type 'dog' on #type
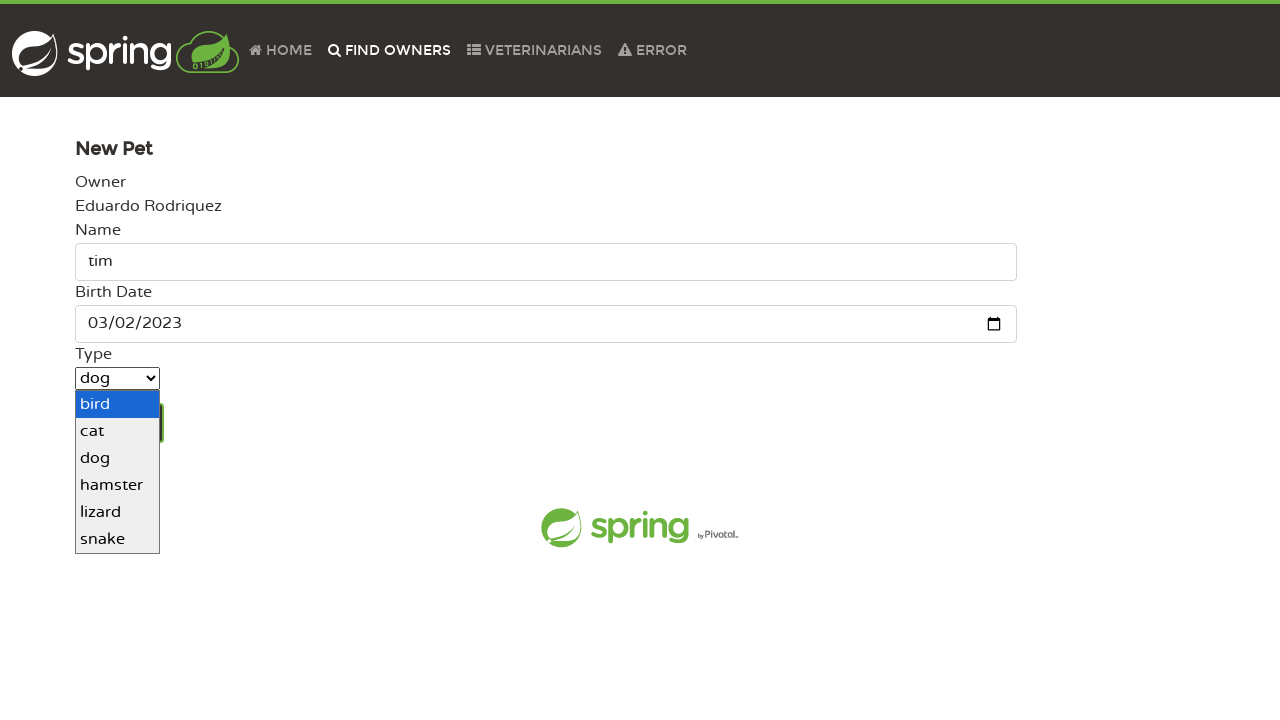

Clicked submit button to add pet at (120, 423) on .btn
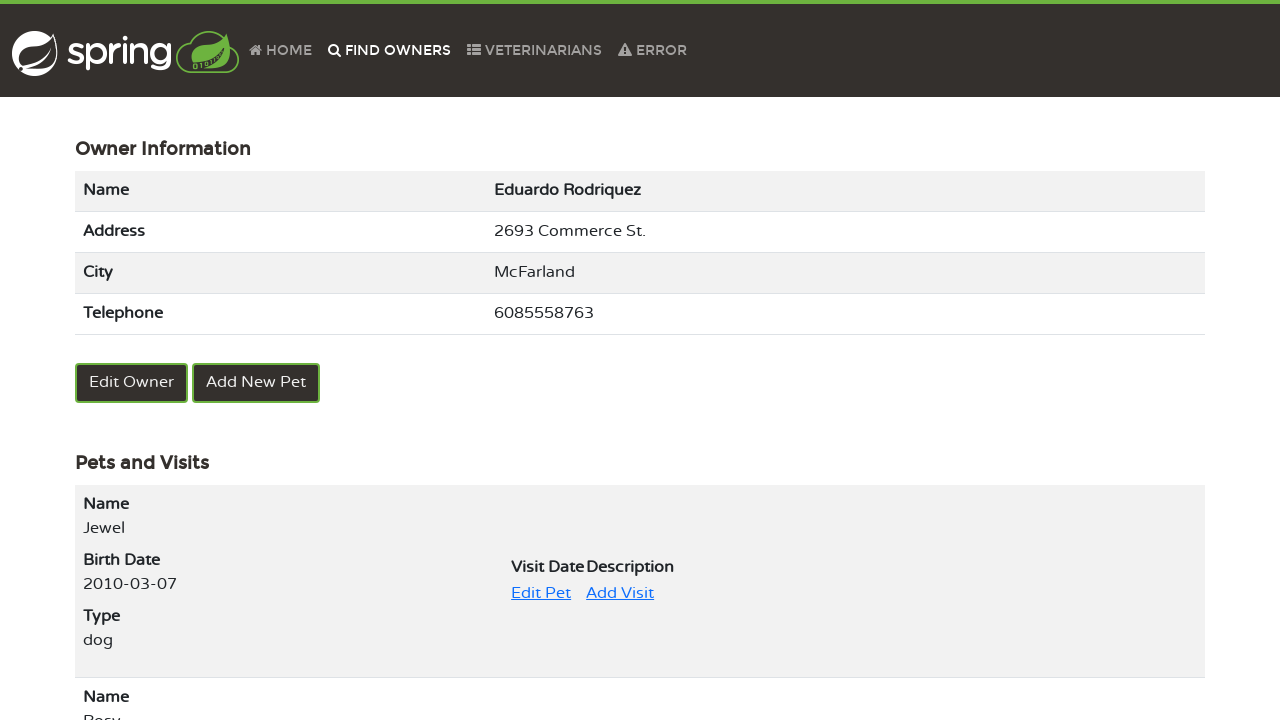

Clicked on active navigation element to go back at (390, 50) on .active
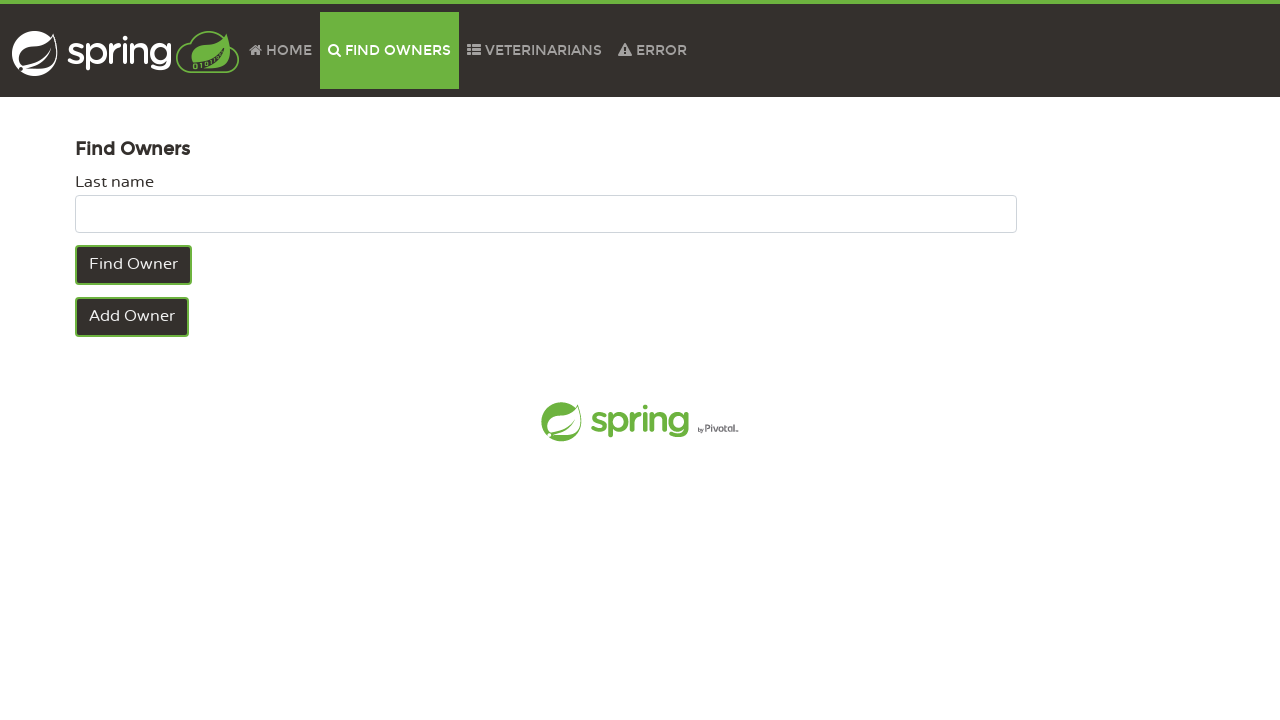

Clicked find owners button to navigate to owners list at (134, 265) on .btn:nth-child(1)
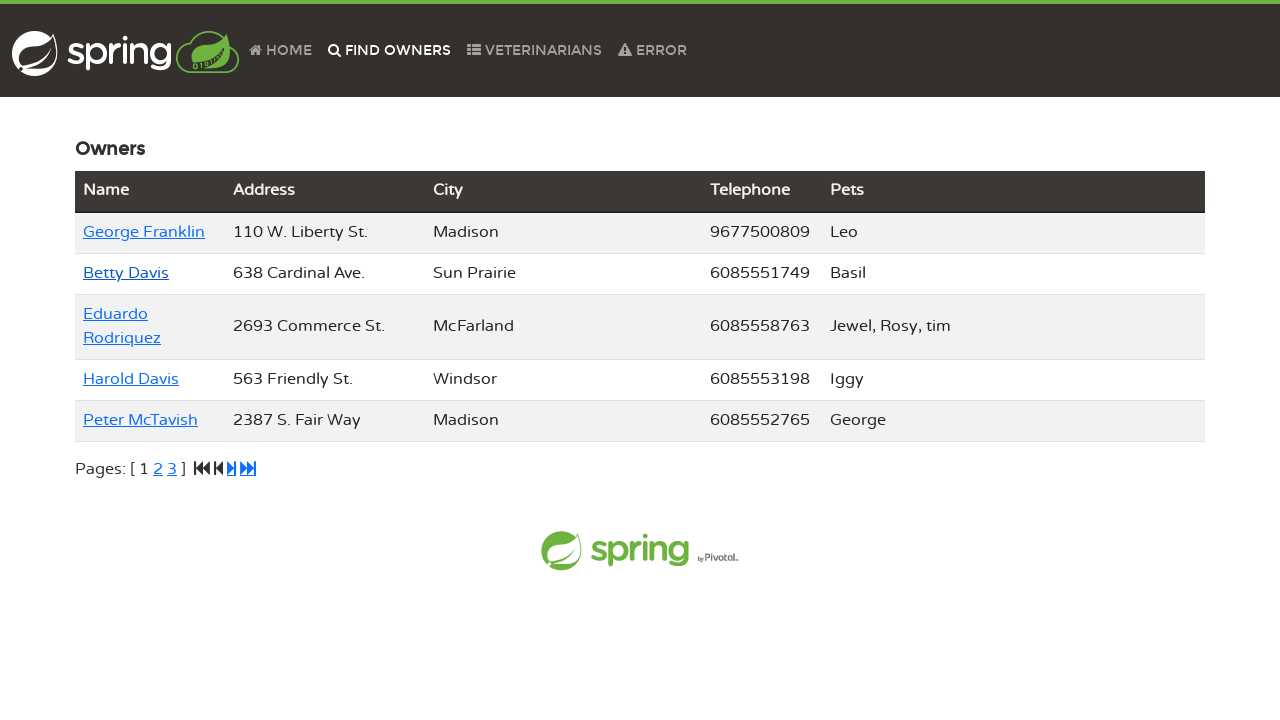

Selected owner Eduardo Rodriquez to verify pet was added at (116, 314) on text=Eduardo Rodriquez
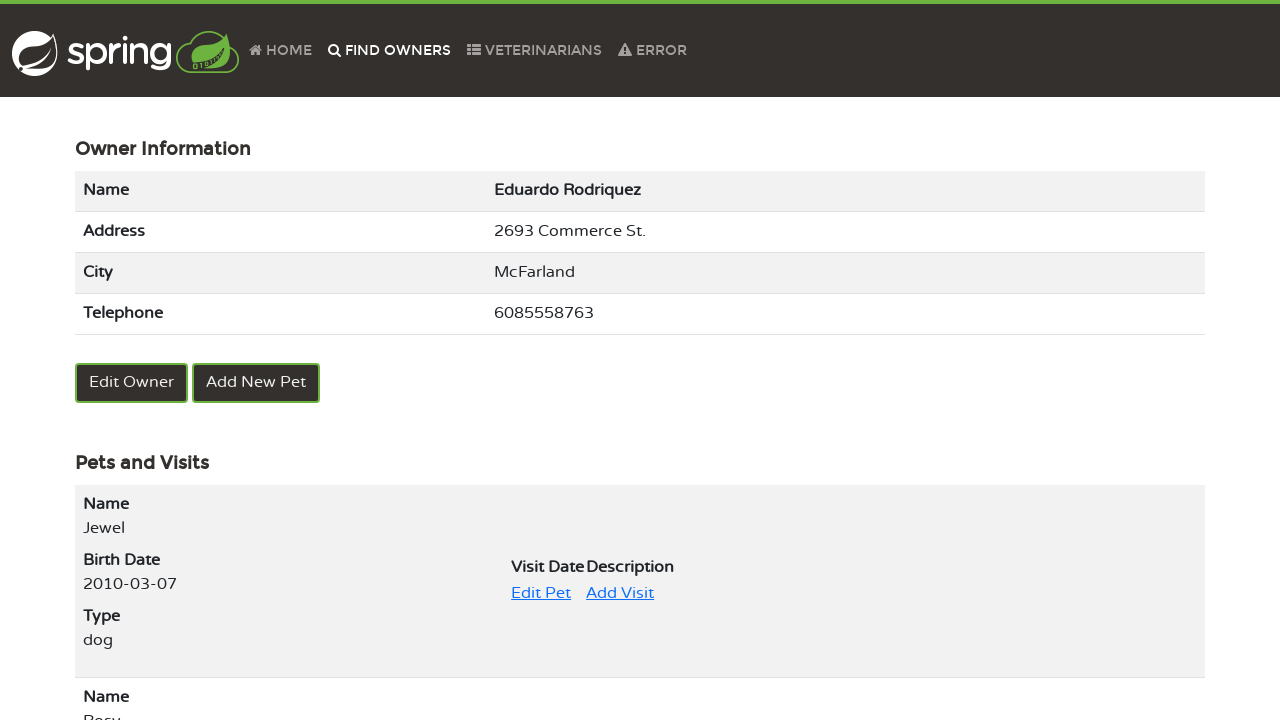

Pet details loaded and verified on owner's profile
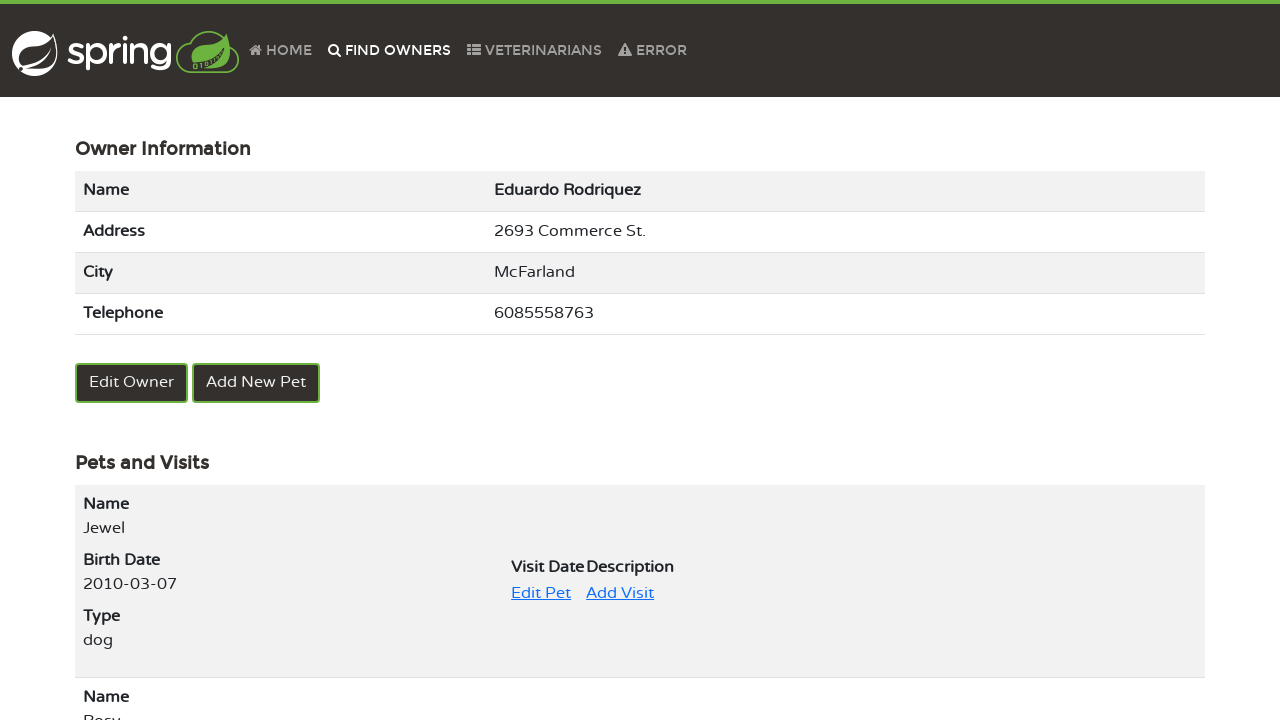

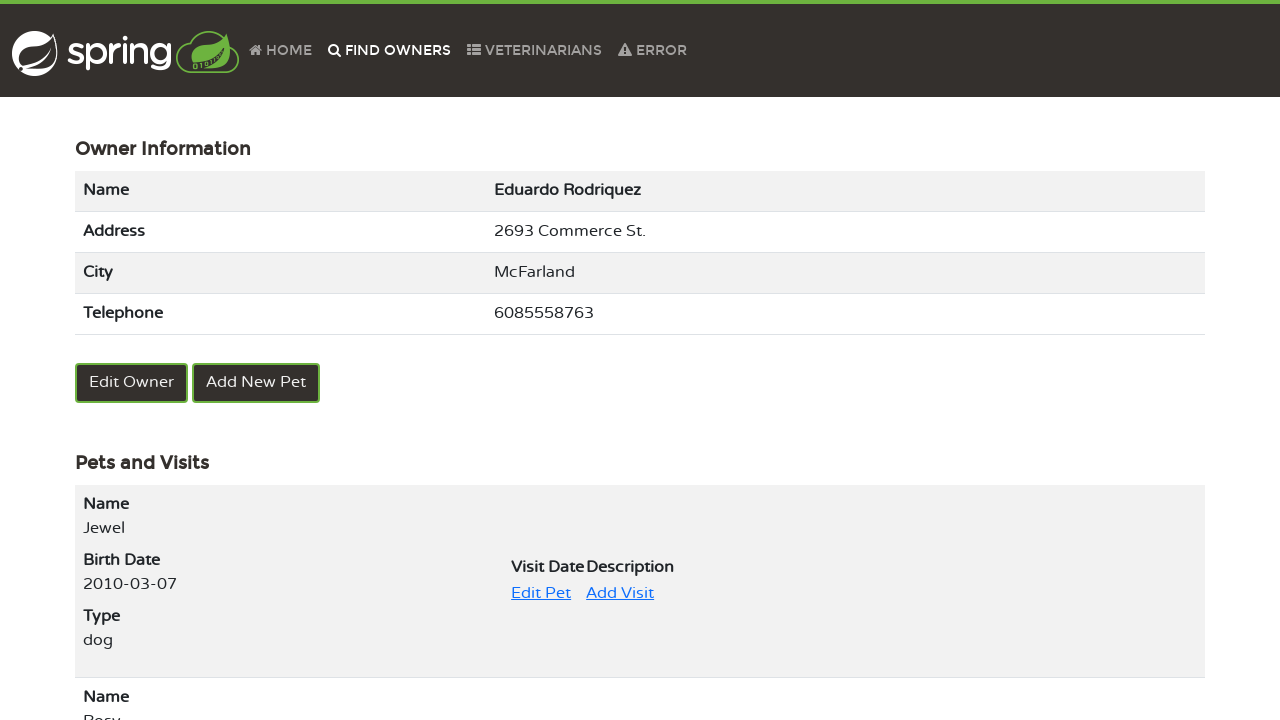